Tests dropdown menu functionality by selecting options using different methods (index, value, visible text) and verifying the dropdown contains the expected number of options

Starting URL: https://the-internet.herokuapp.com/dropdown

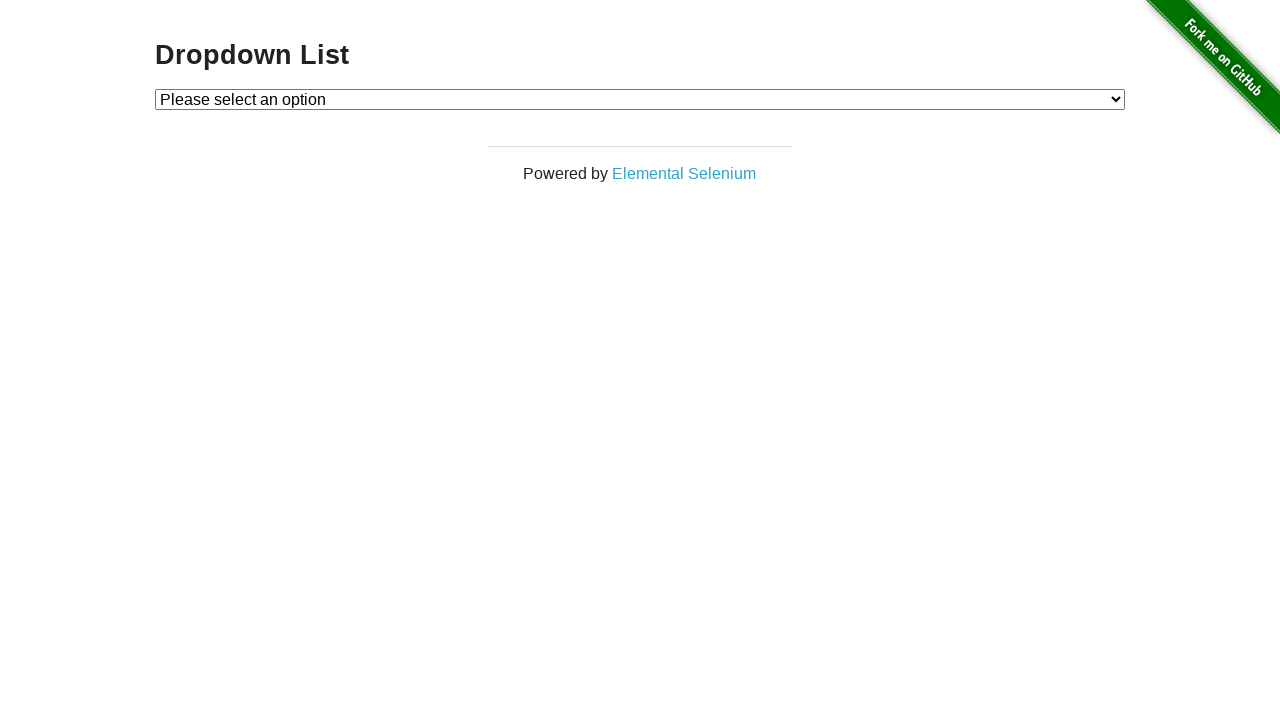

Waited for dropdown to be visible
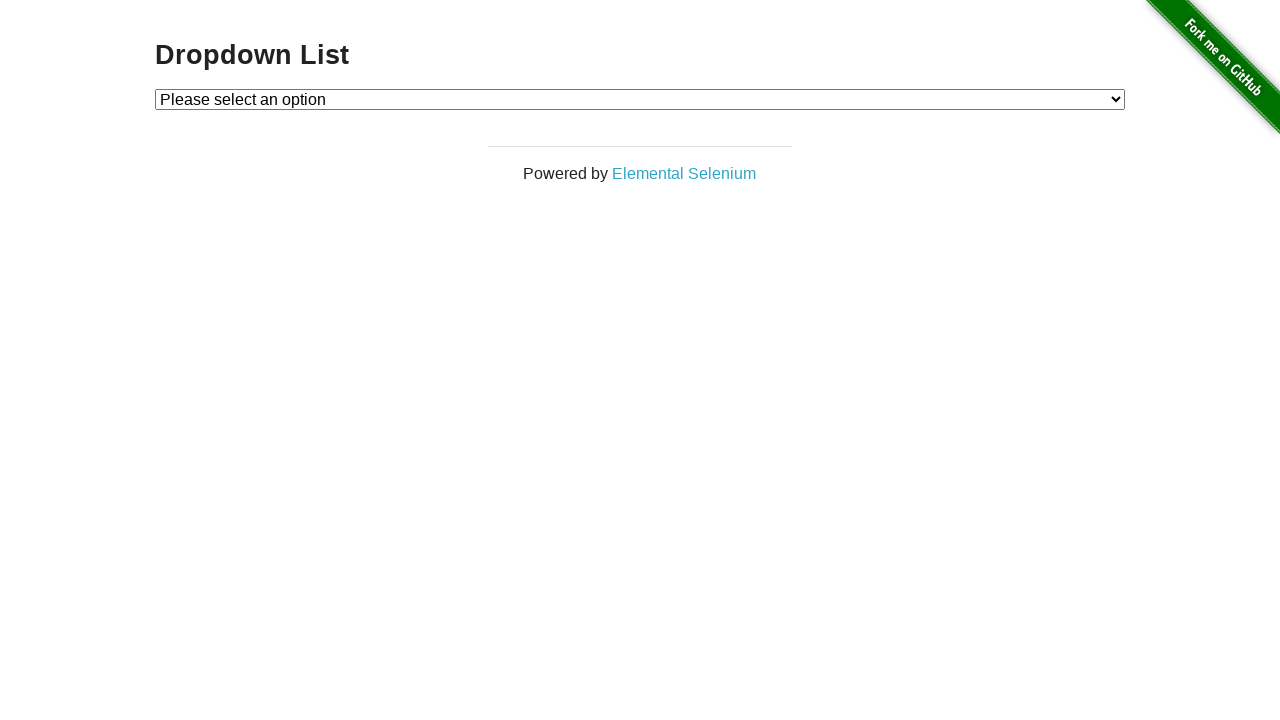

Selected Option 1 by index 1 on #dropdown
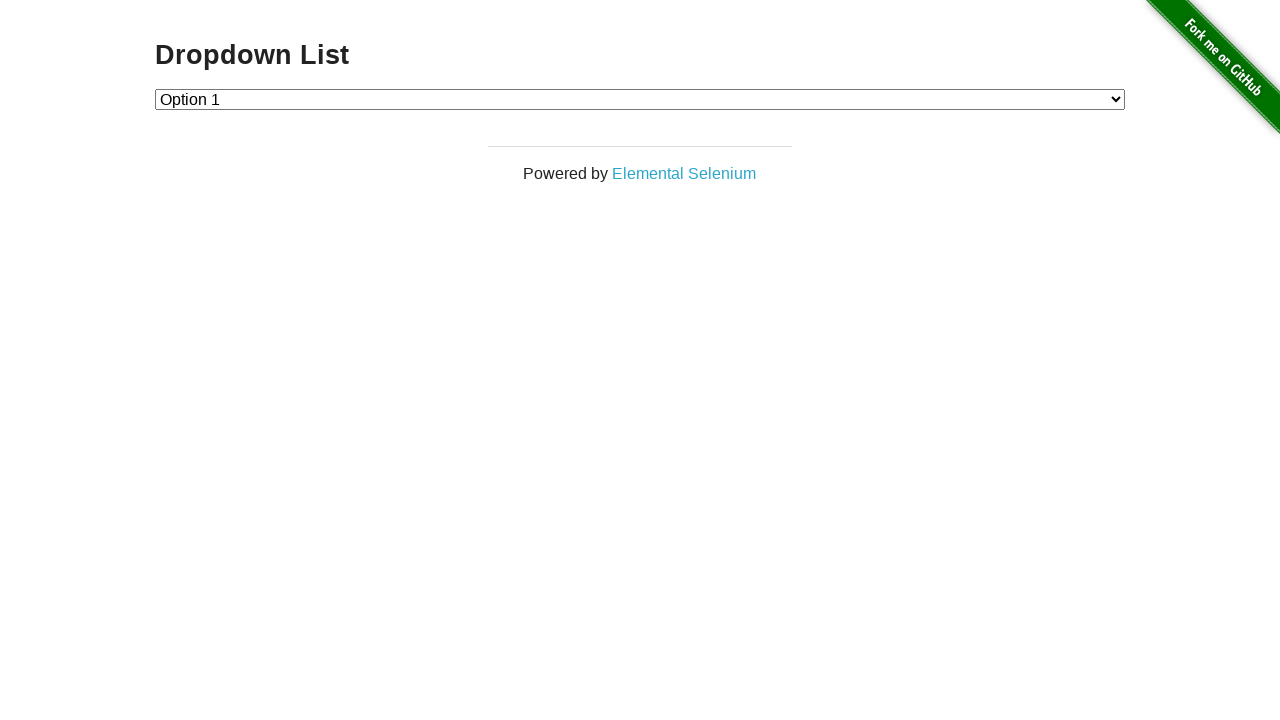

Selected Option 2 by value '2' on #dropdown
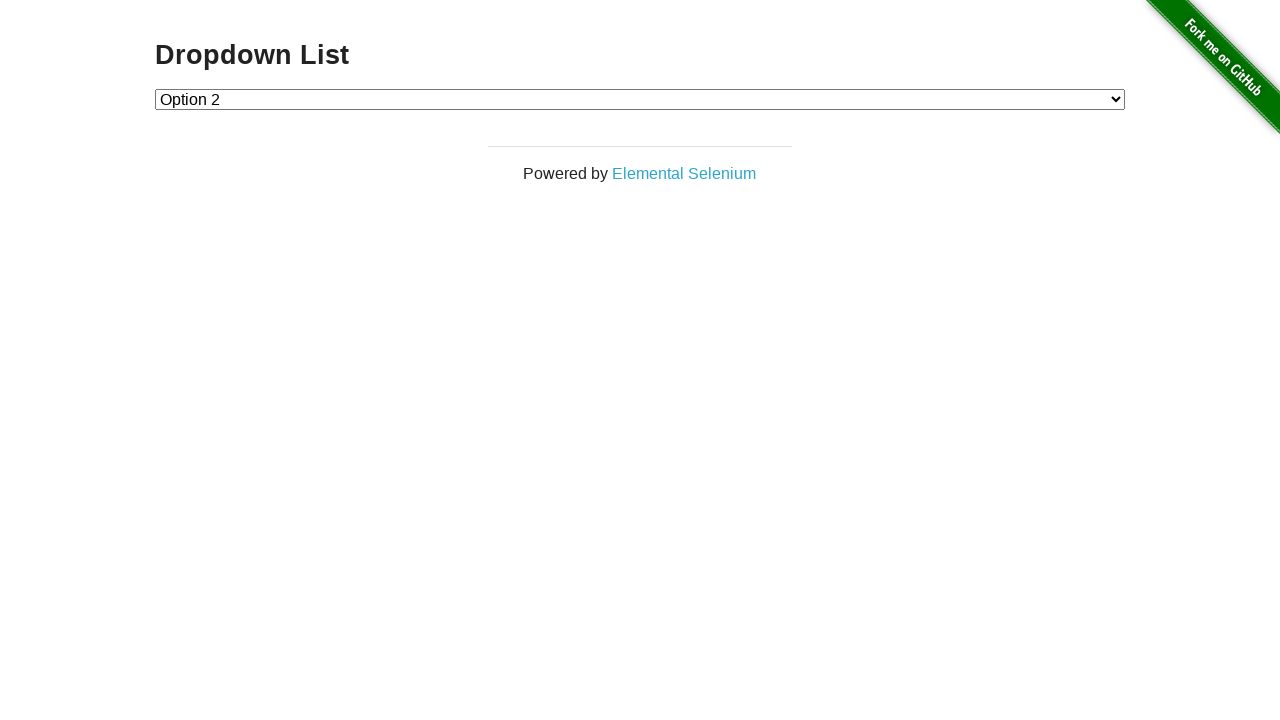

Selected Option 1 by visible text on #dropdown
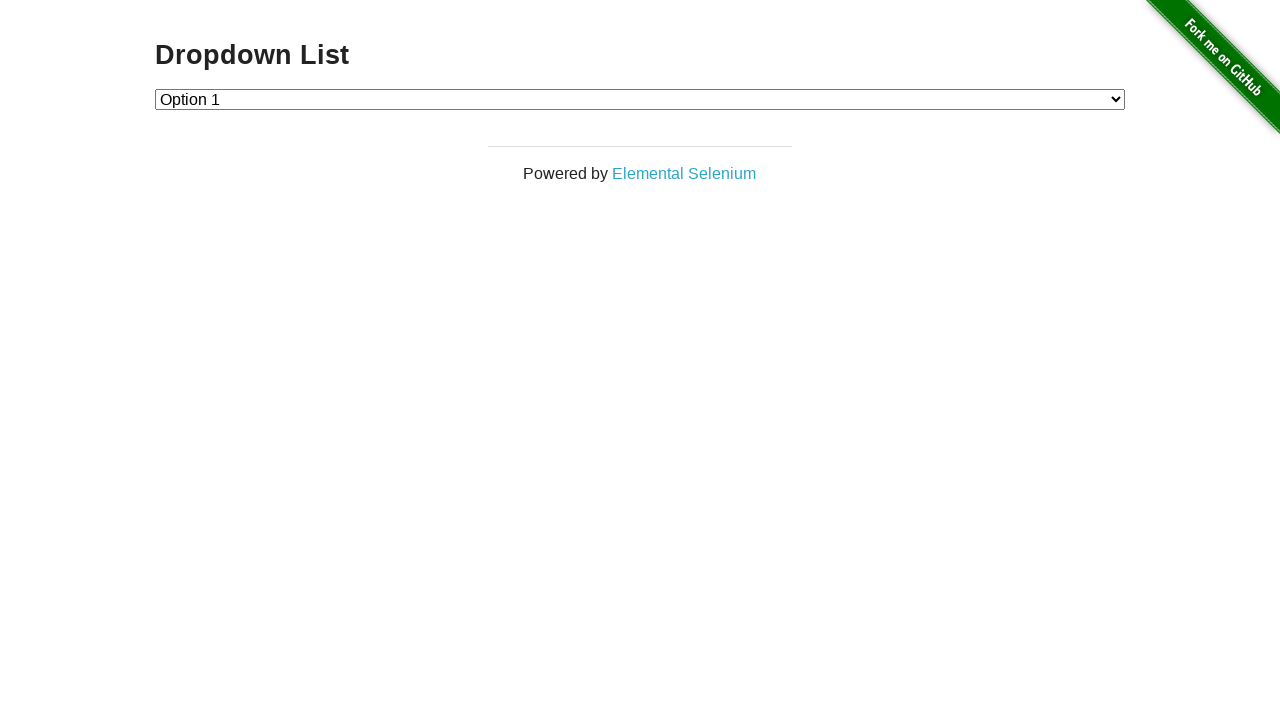

Retrieved dropdown options count
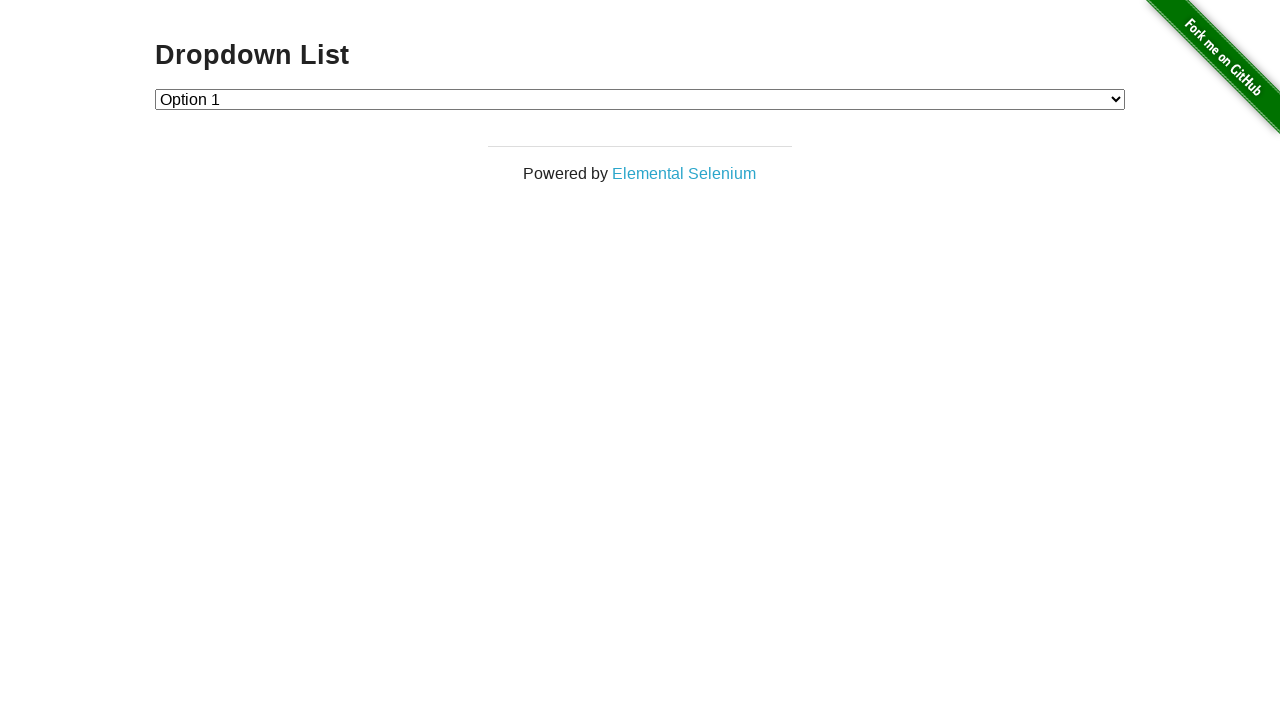

Verified dropdown contains exactly 3 options
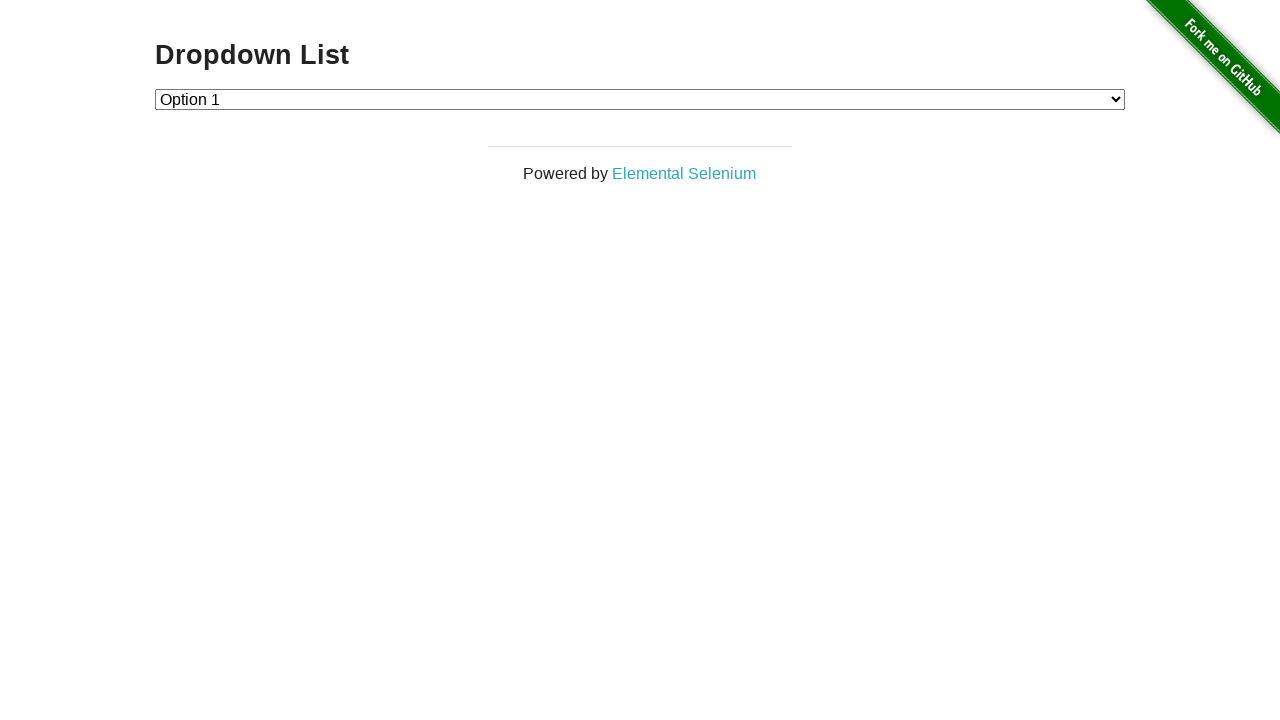

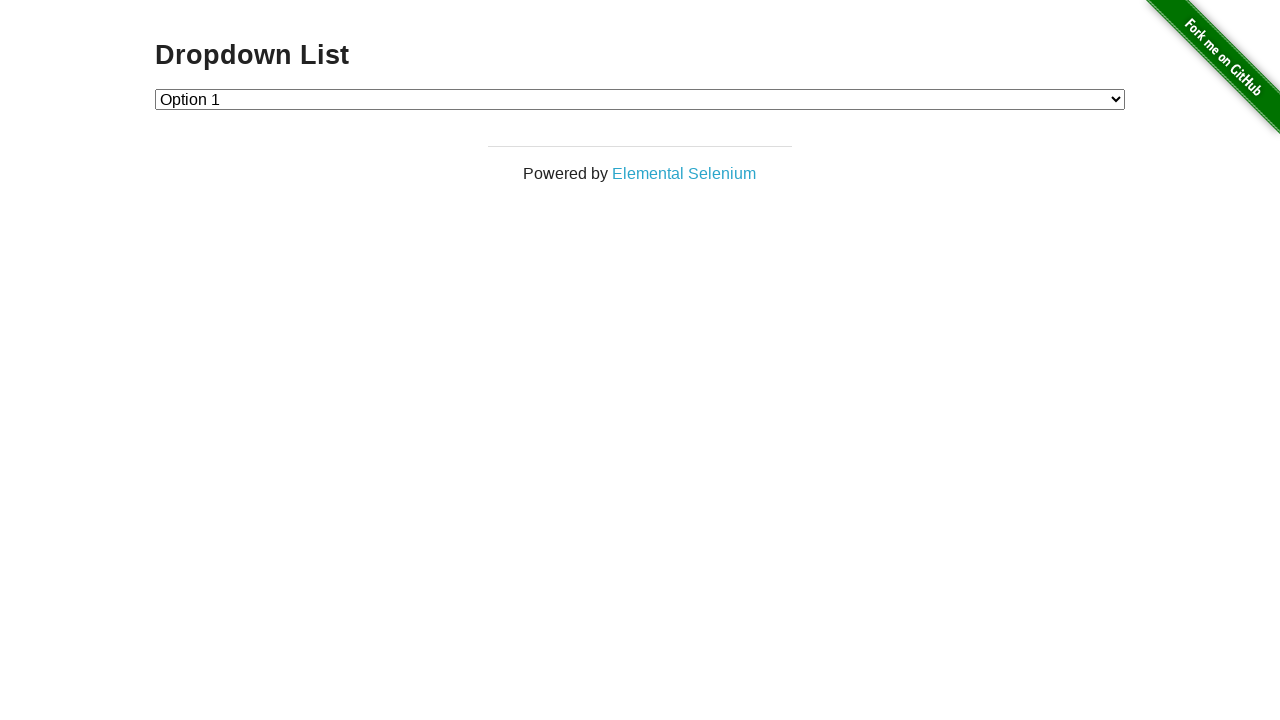